Tests clicking on Samsung Galaxy S6 product from the home page of the demo e-commerce site

Starting URL: https://www.demoblaze.com/

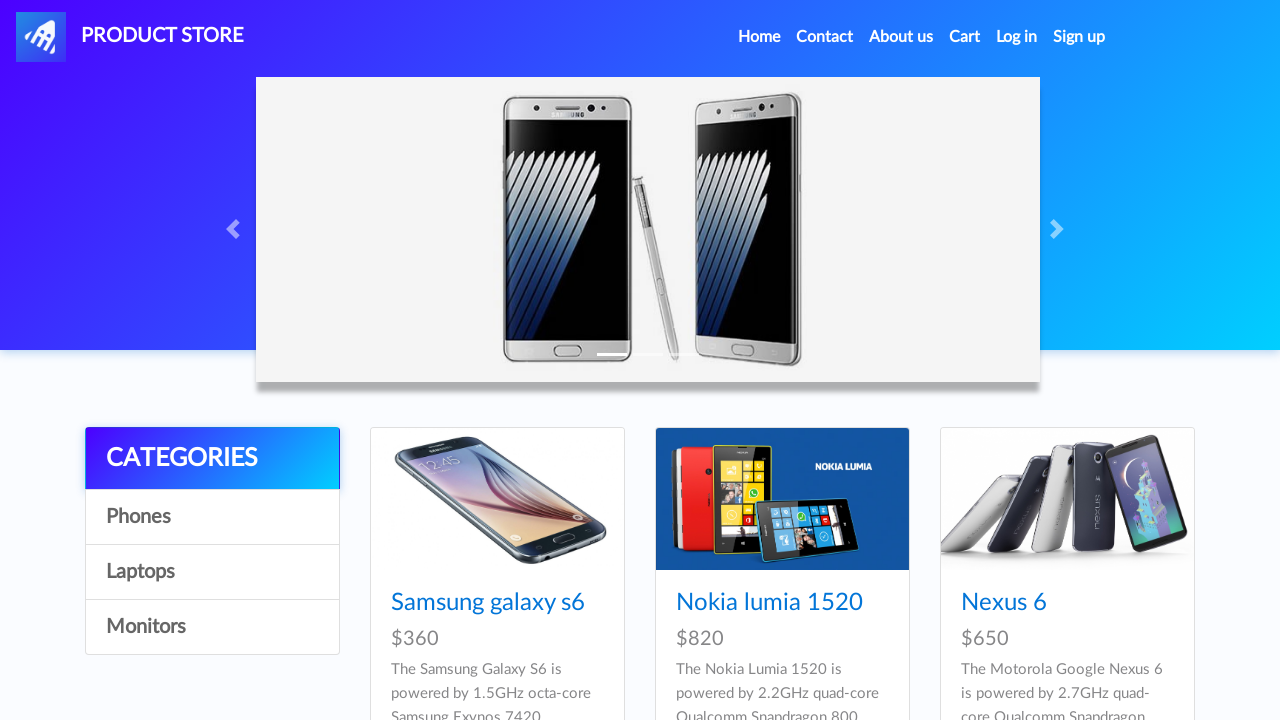

Clicked on Samsung Galaxy S6 product link at (488, 603) on xpath=//a[text()='Samsung galaxy s6']
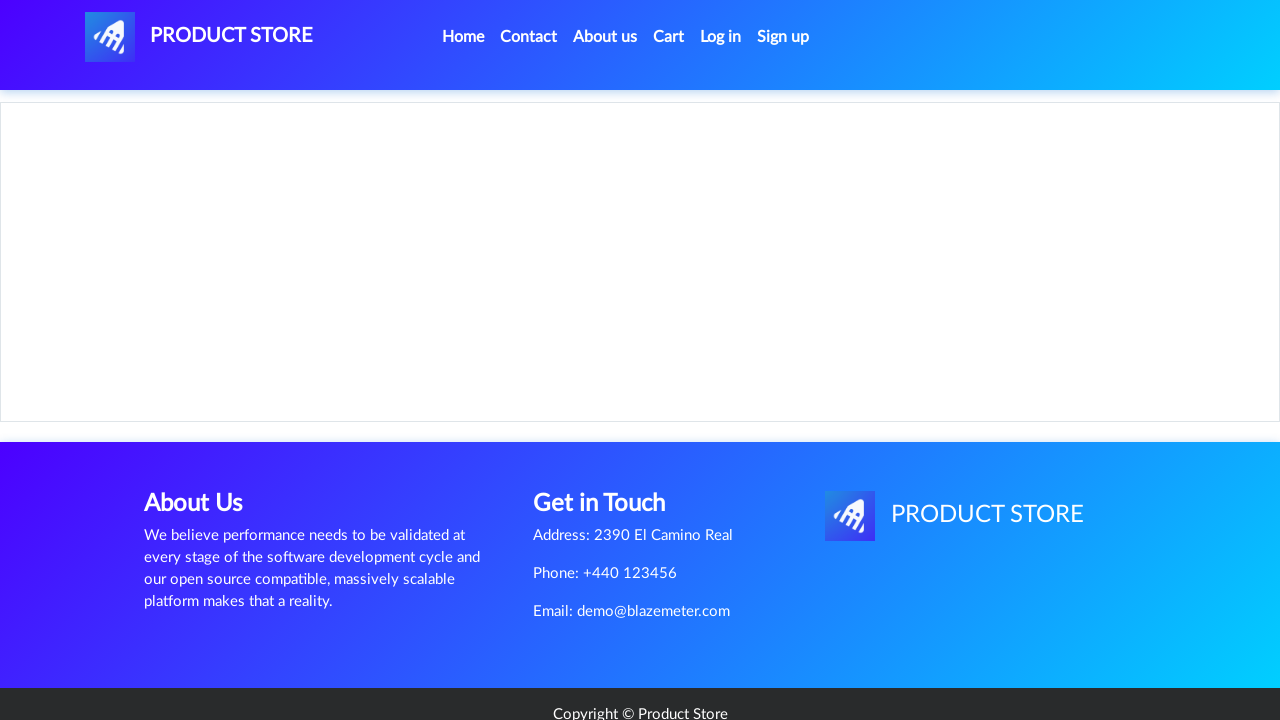

Product page loaded and product content displayed
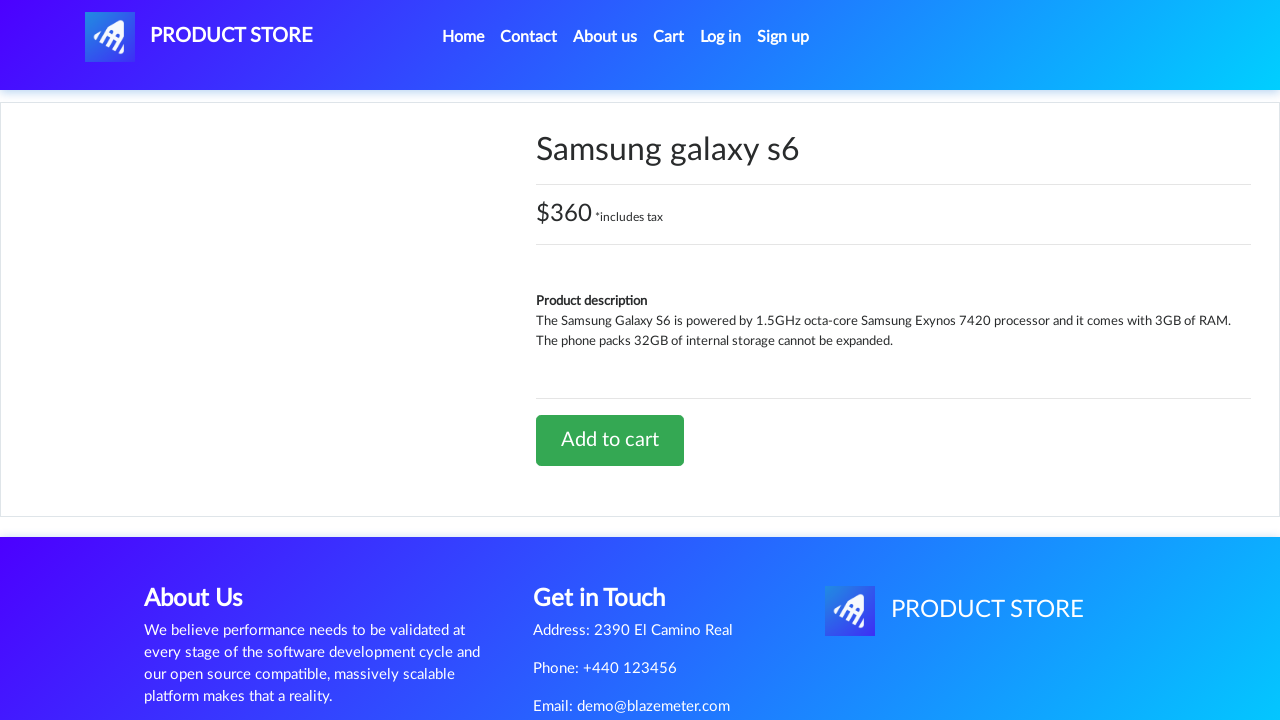

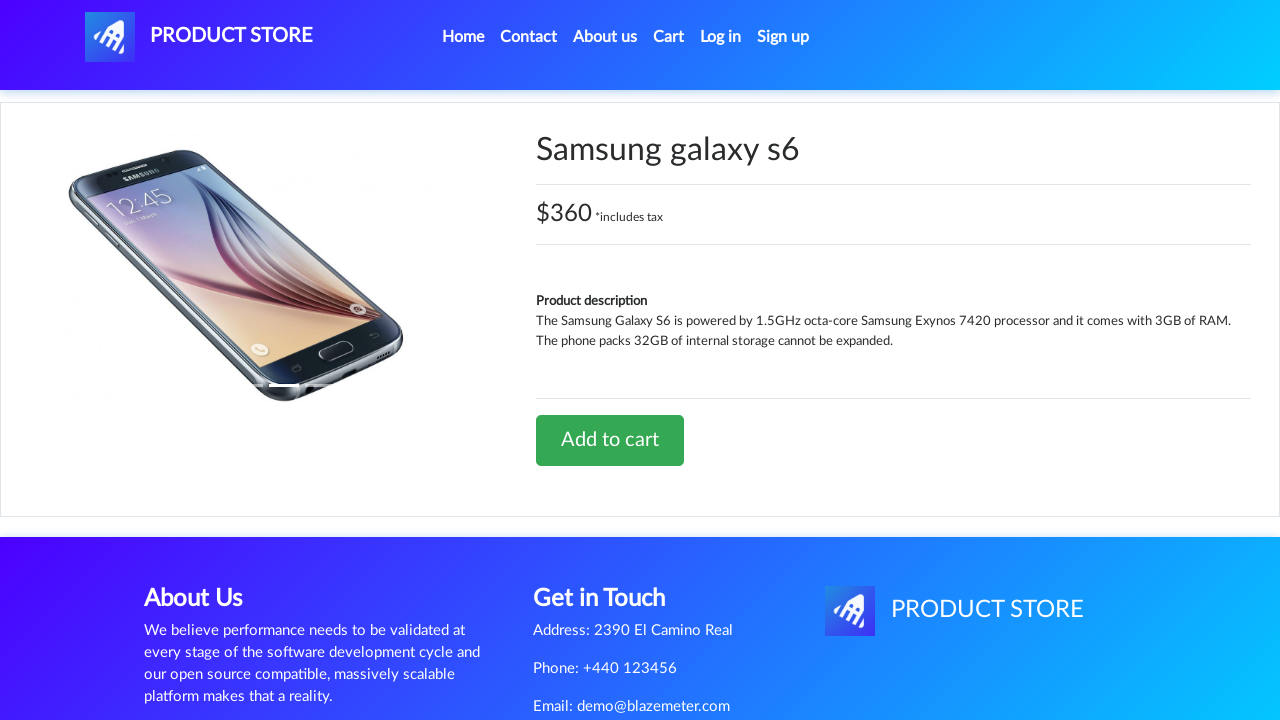